Navigates to korpa.ba homepage and waits for the page to load

Starting URL: https://www.korpa.ba/

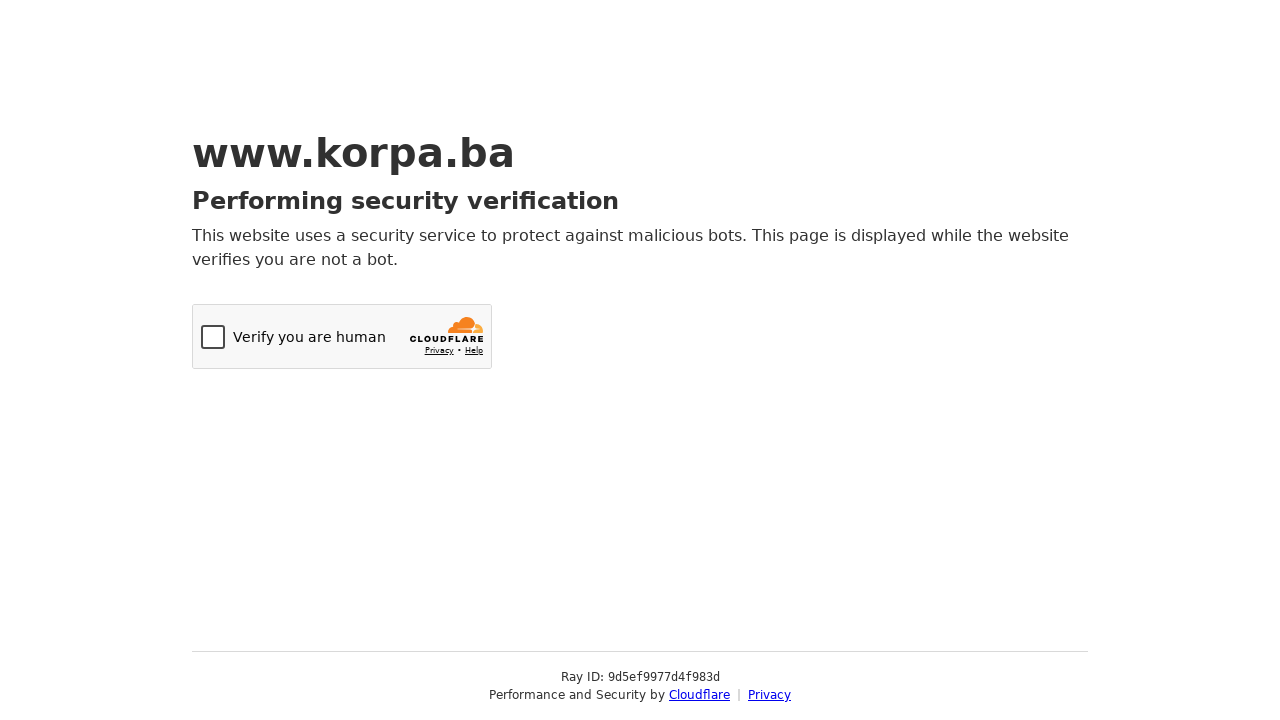

Navigated to korpa.ba homepage
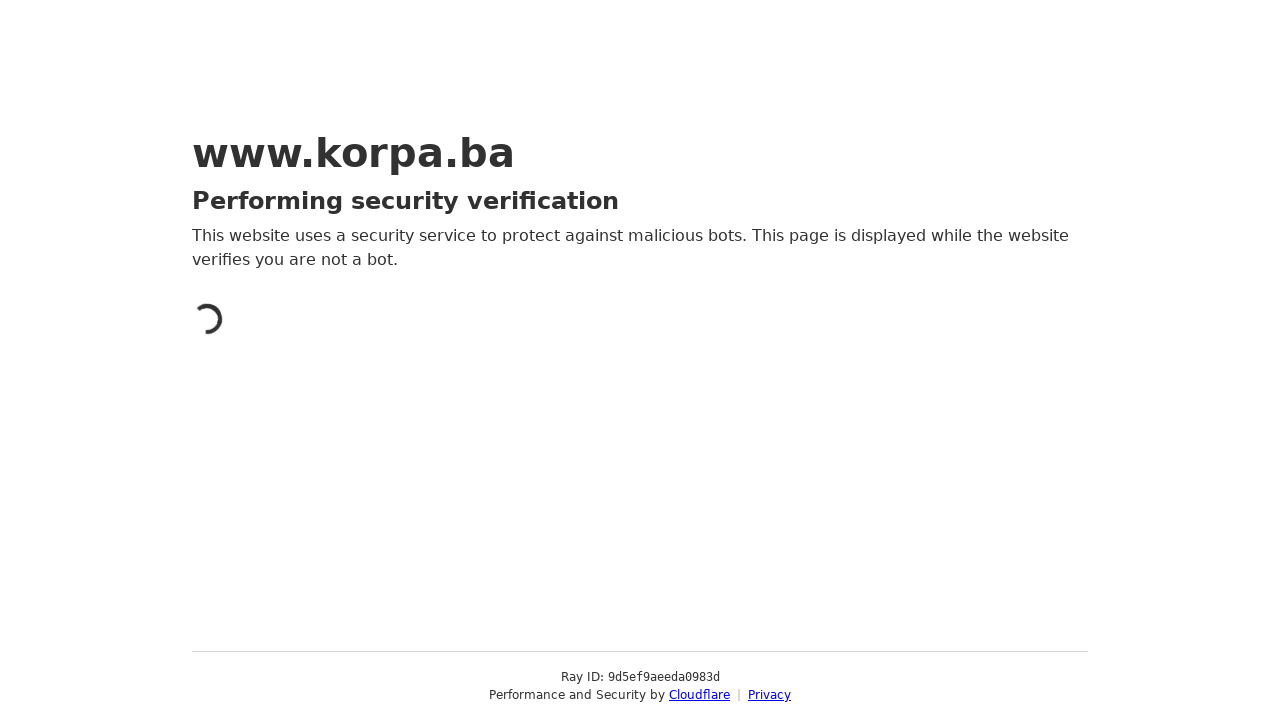

Waited for page to fully load (networkidle state)
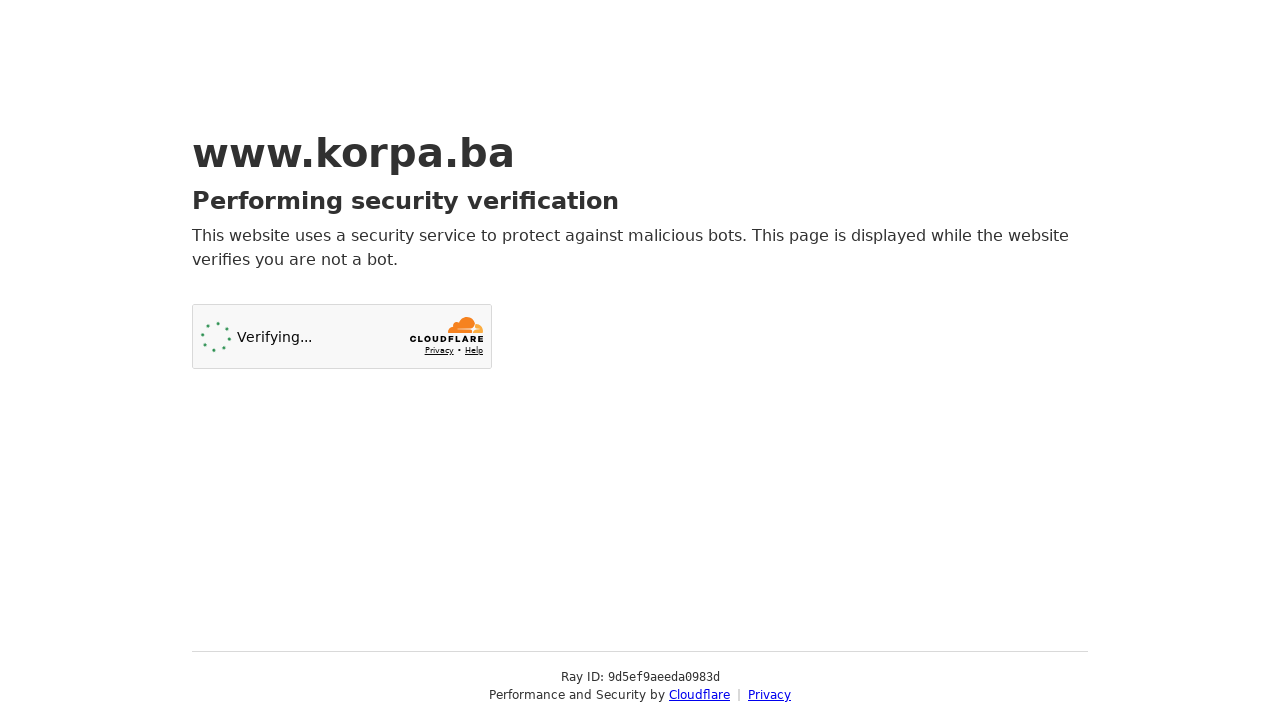

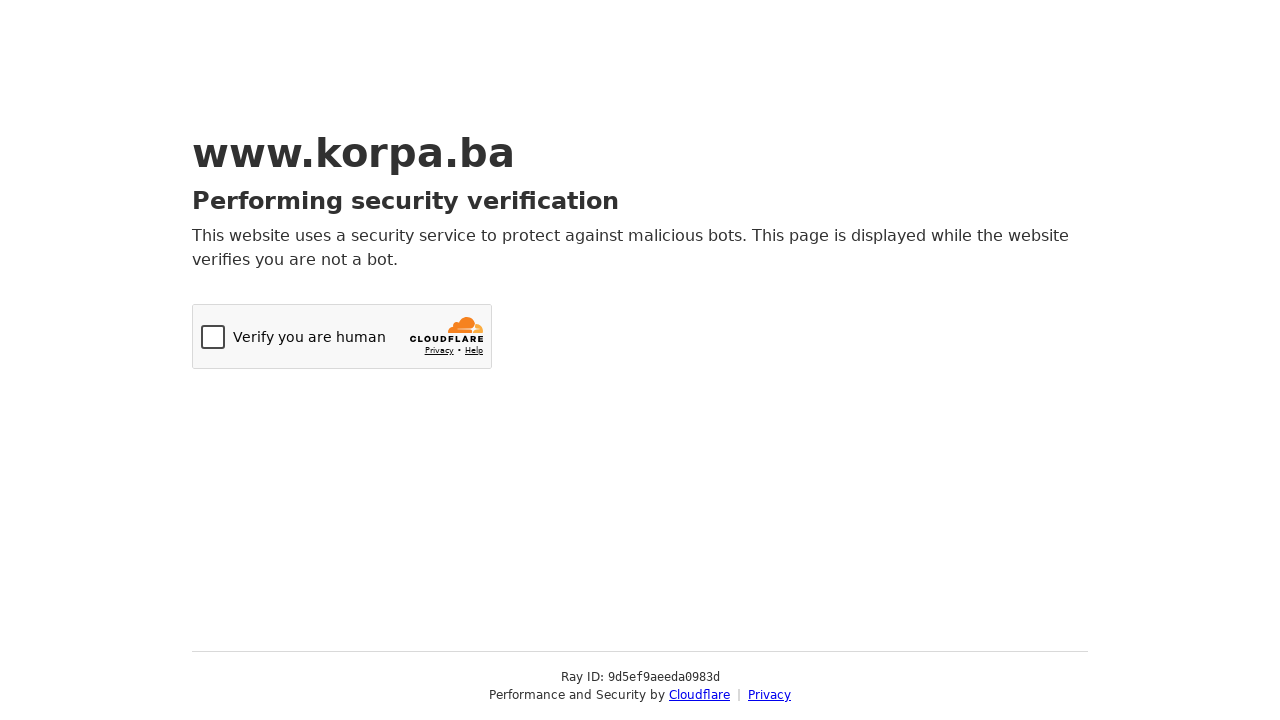